Tests the Rebus-O-Matic website by entering a French word into the input field and clicking the button to generate a rebus puzzle.

Starting URL: http://www.rebus-o-matic.com/

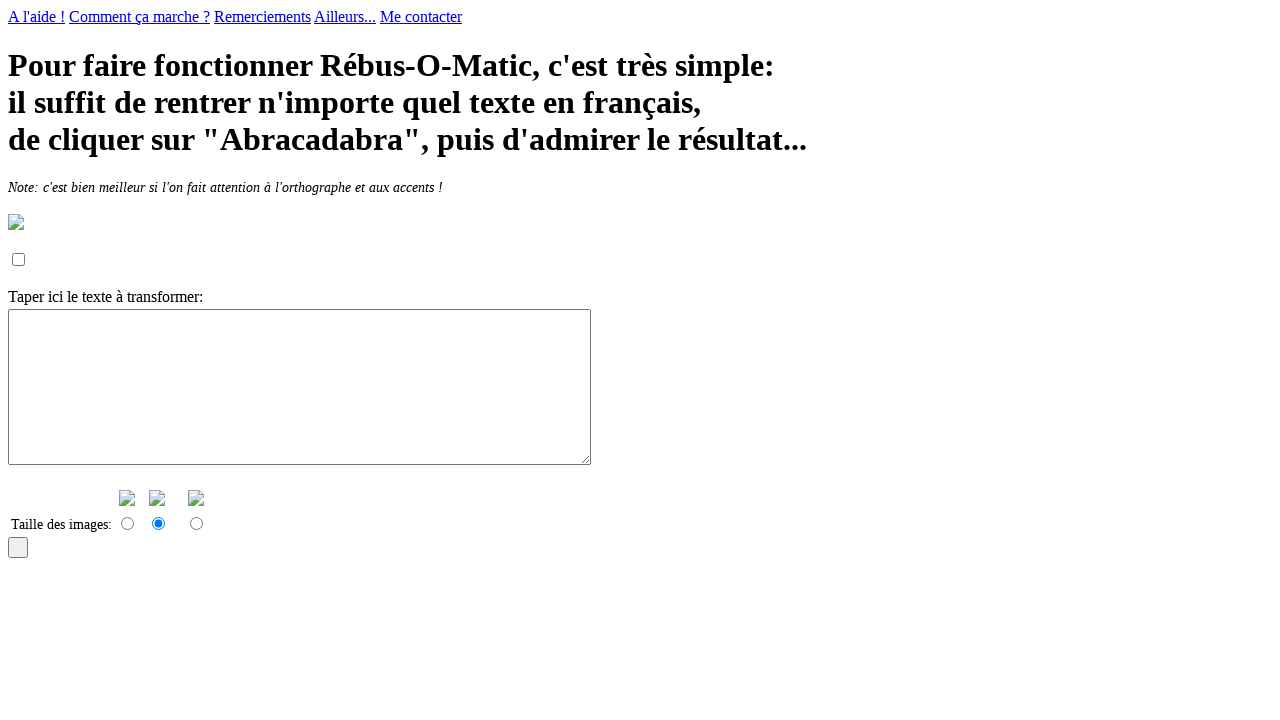

Filled rebus input field with French word 'éléphant' on .champ_rebus
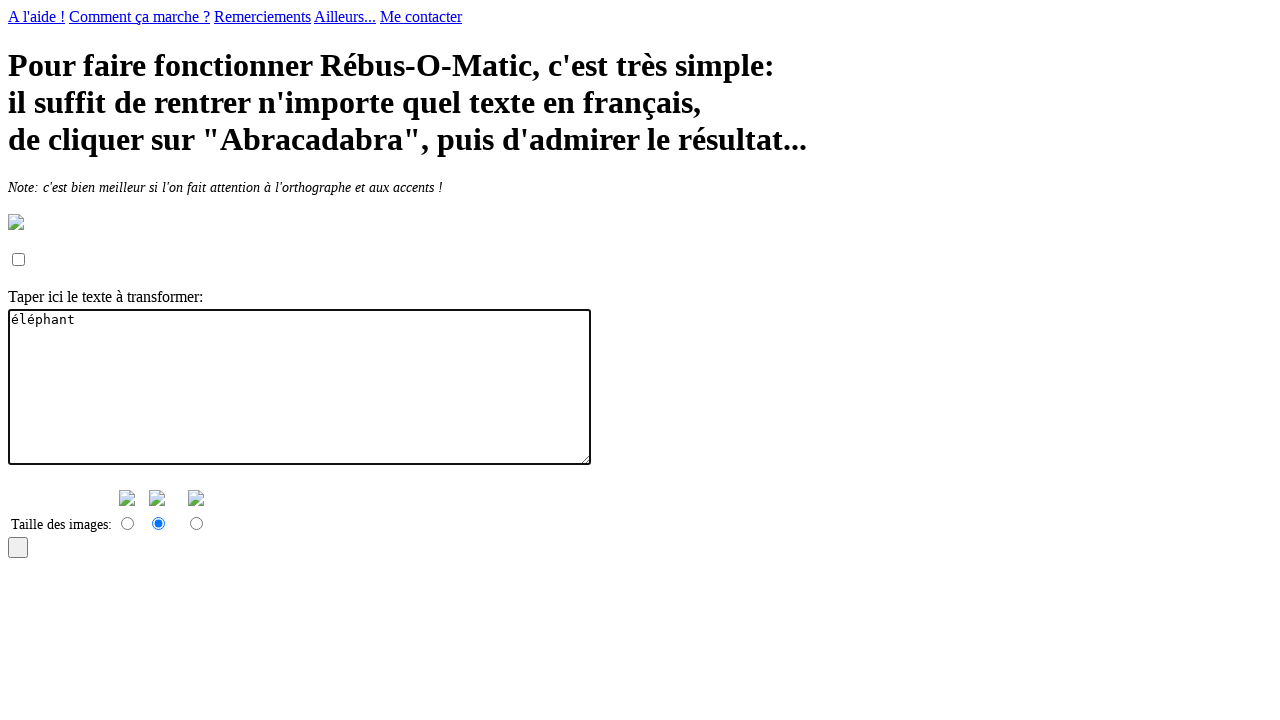

Clicked generate button to create rebus puzzle at (18, 547) on #rollover_abracadabra
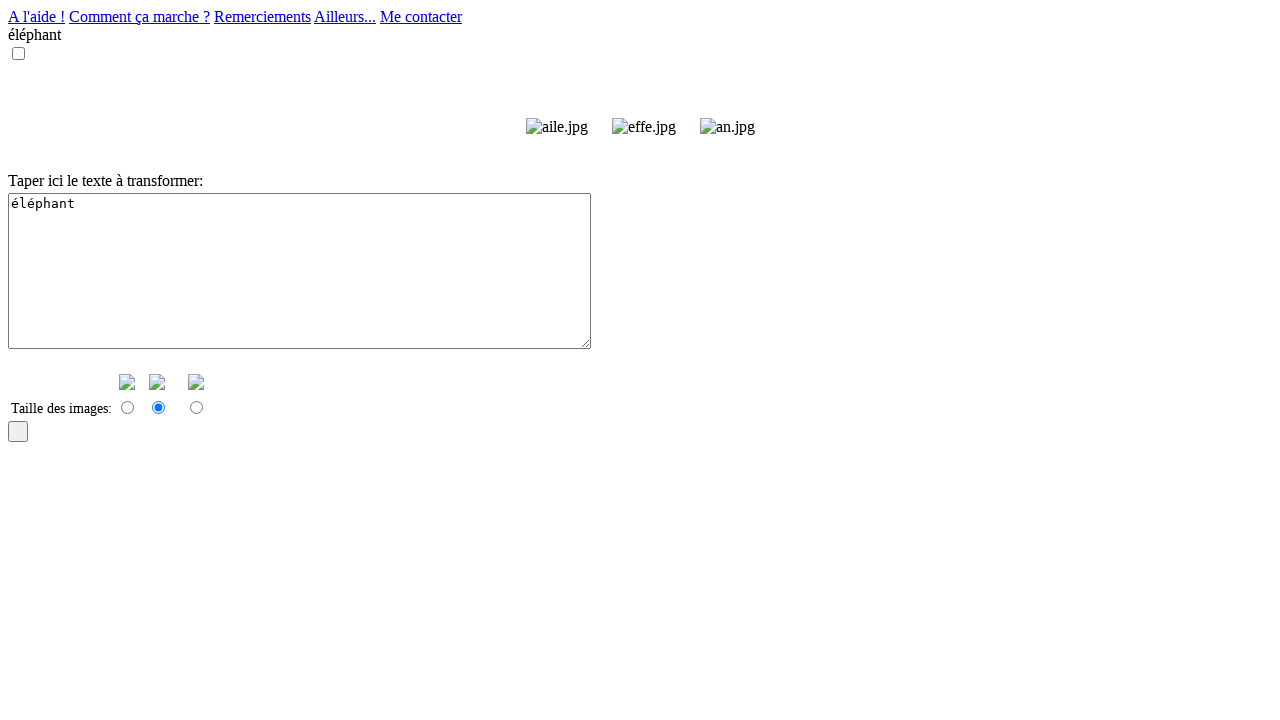

Rebus puzzle generated and loaded
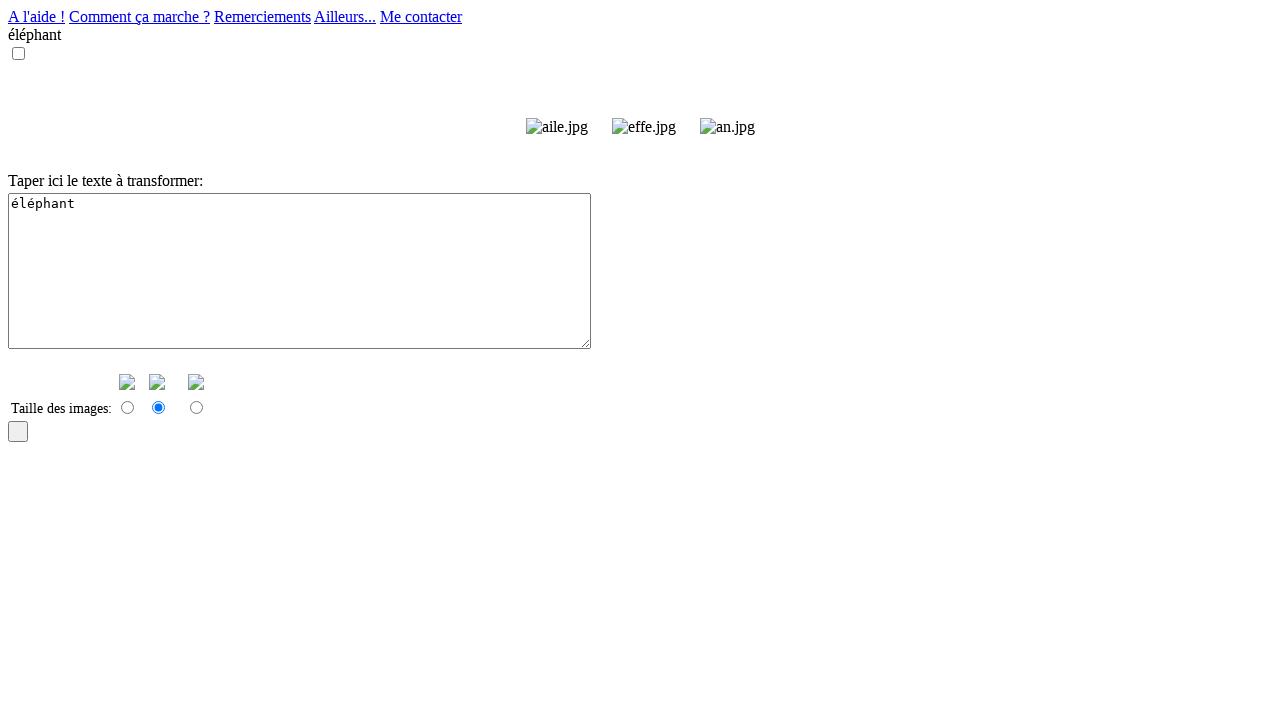

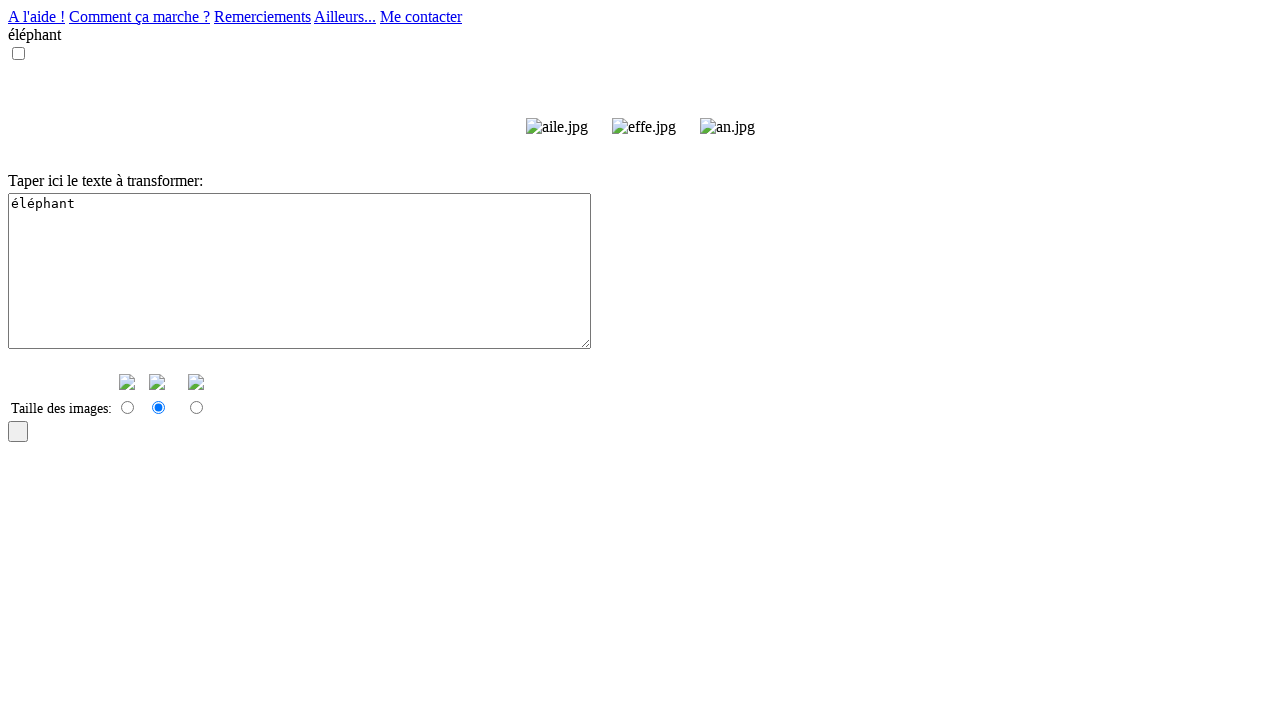